Tests dynamic dropdown functionality by selecting a departure city (Bangalore) and arrival city (Chennai) from cascading dropdowns on a flight booking practice page.

Starting URL: https://rahulshettyacademy.com/dropdownsPractise/

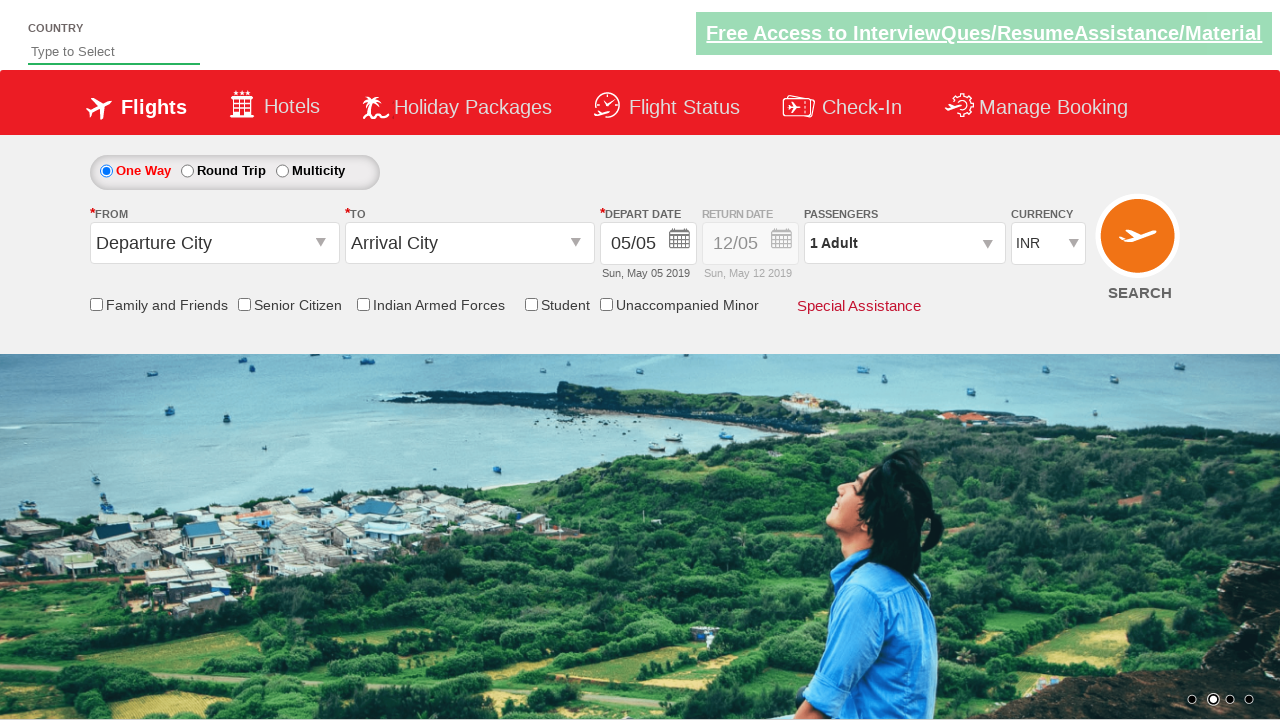

Clicked on origin/departure city dropdown to open it at (214, 243) on #ctl00_mainContent_ddl_originStation1_CTXT
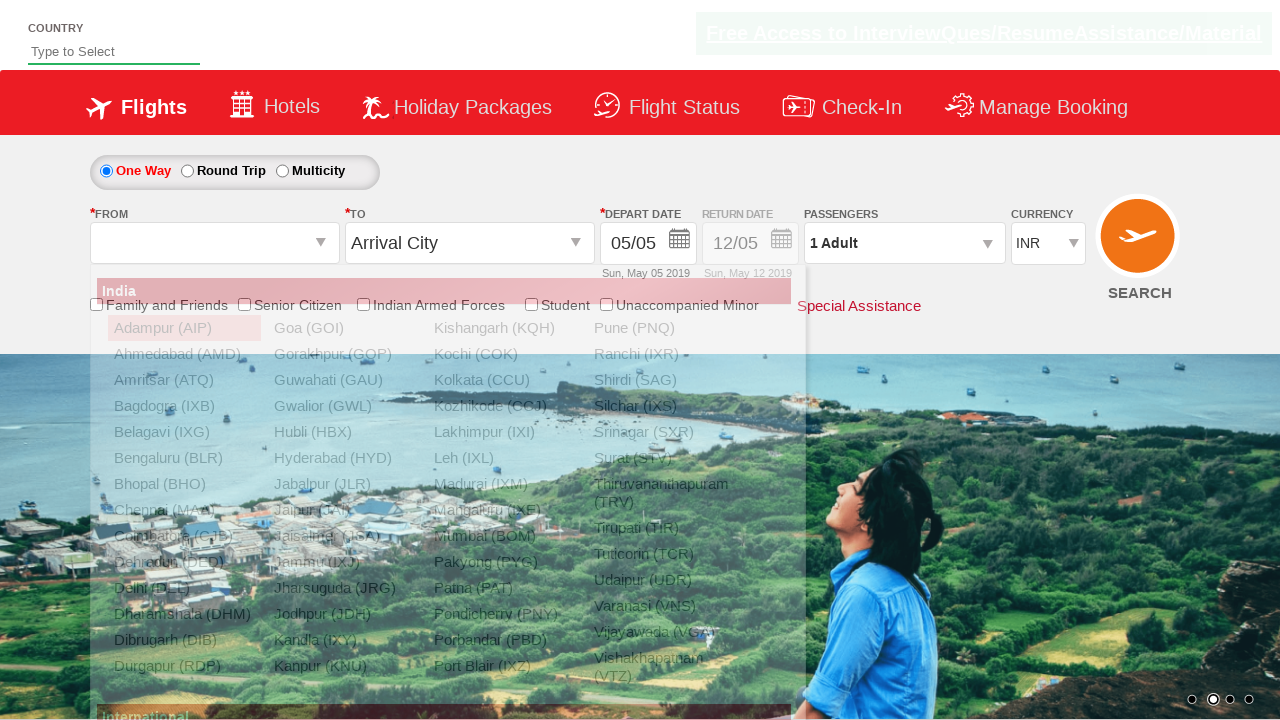

Selected Bangalore (BLR) as departure city at (184, 458) on xpath=//div[@id='ctl00_mainContent_ddl_originStation1_CTNR']//a[@value='BLR']
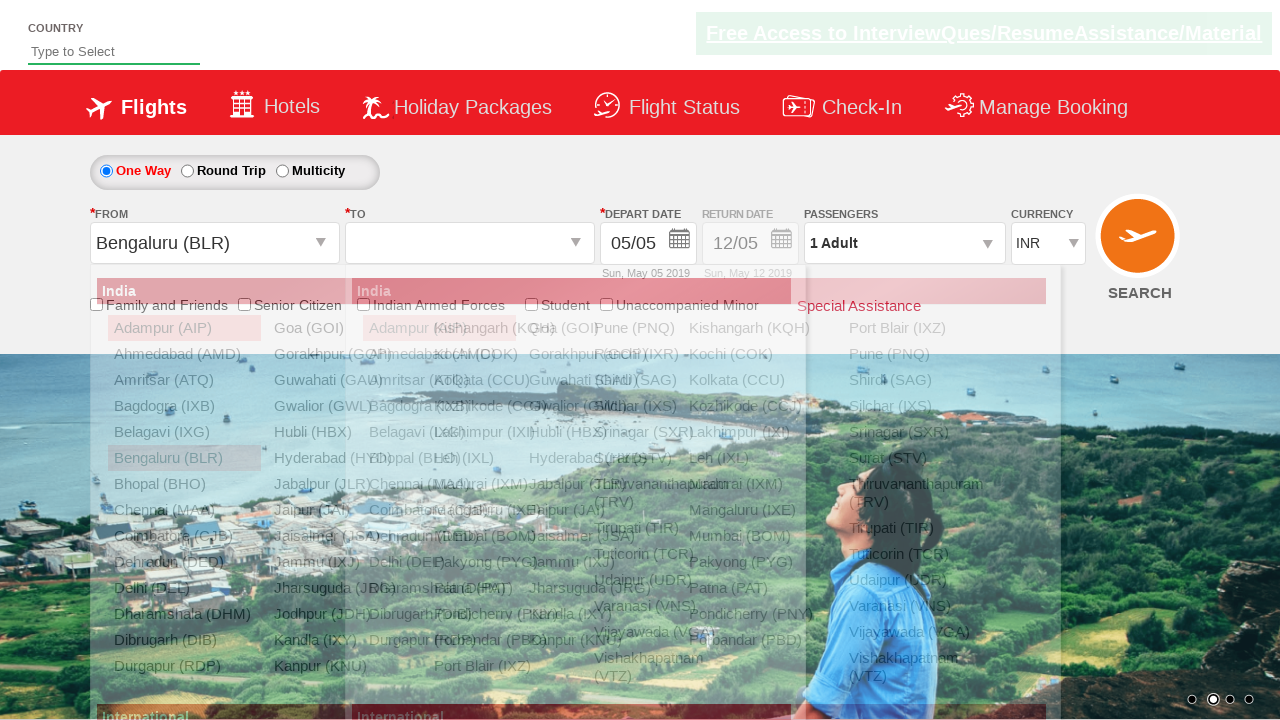

Waited for destination dropdown to become active
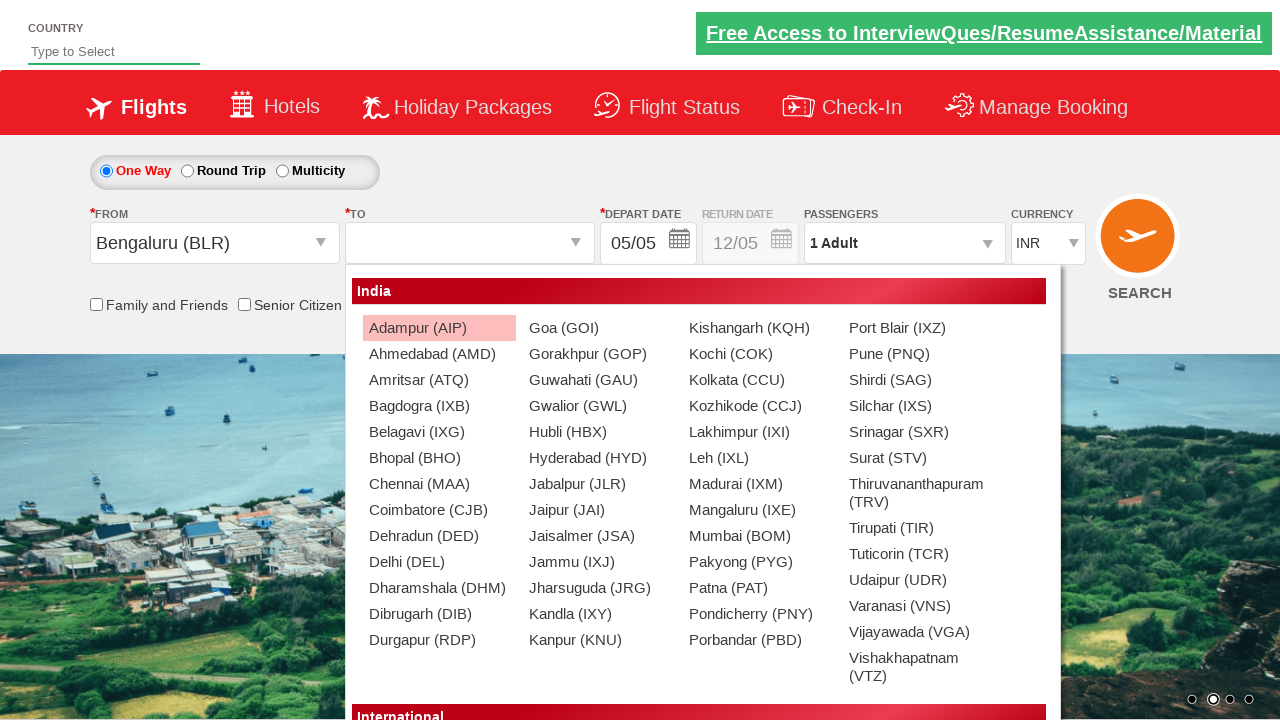

Selected Chennai (MAA) as arrival city at (439, 484) on xpath=//div[@id='ctl00_mainContent_ddl_destinationStation1_CTNR']//a[@value='MAA
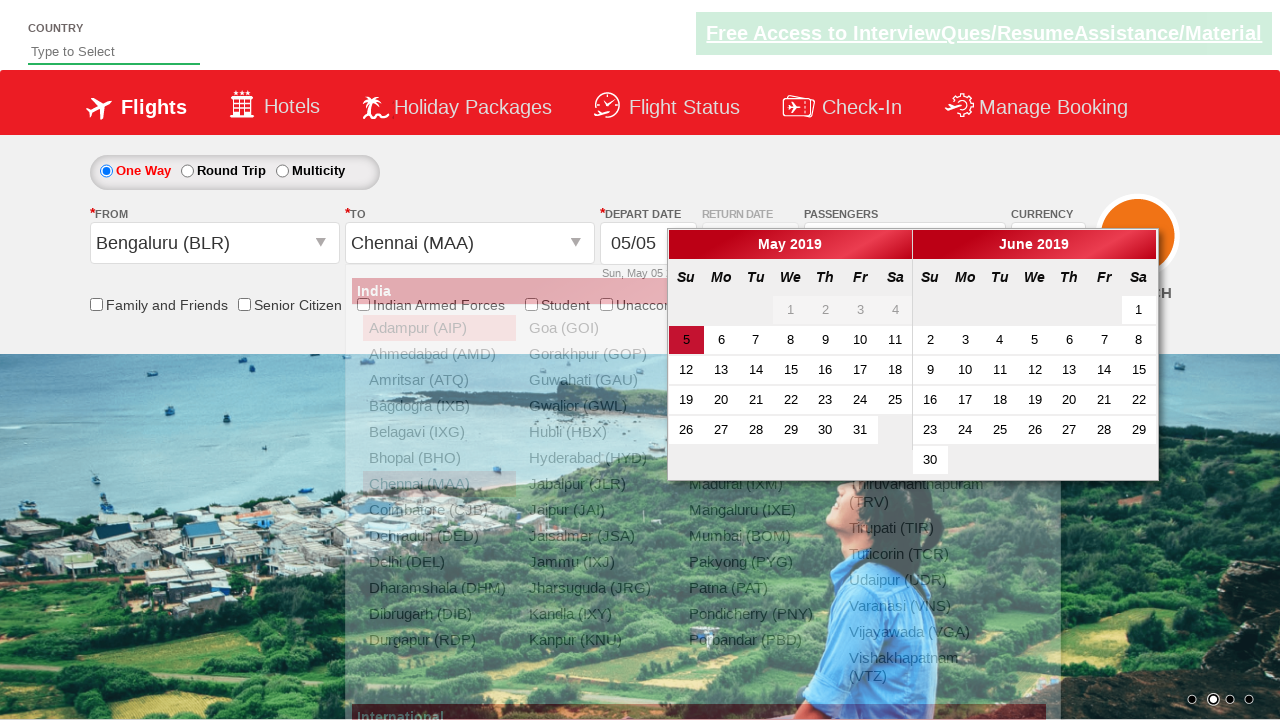

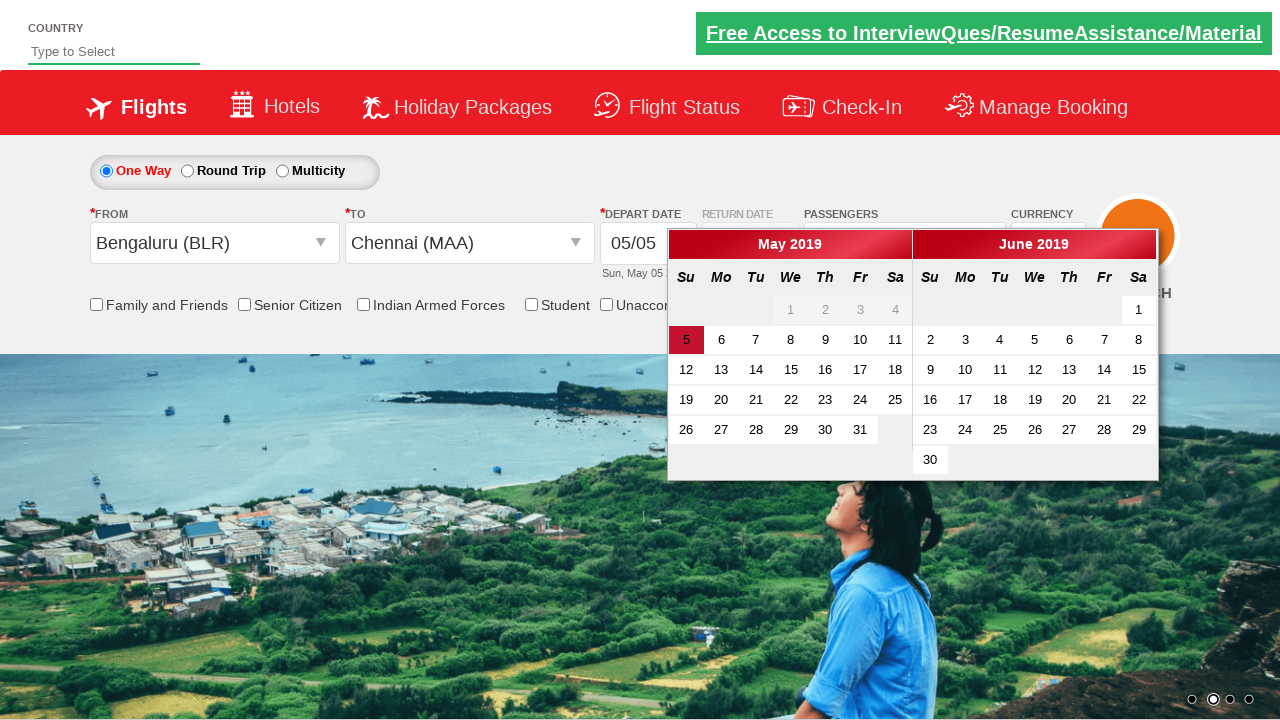